Tests JavaScript alert handling by clicking a button that triggers an alert, then accepting the alert and verifying the result message

Starting URL: https://the-internet.herokuapp.com/javascript_alerts

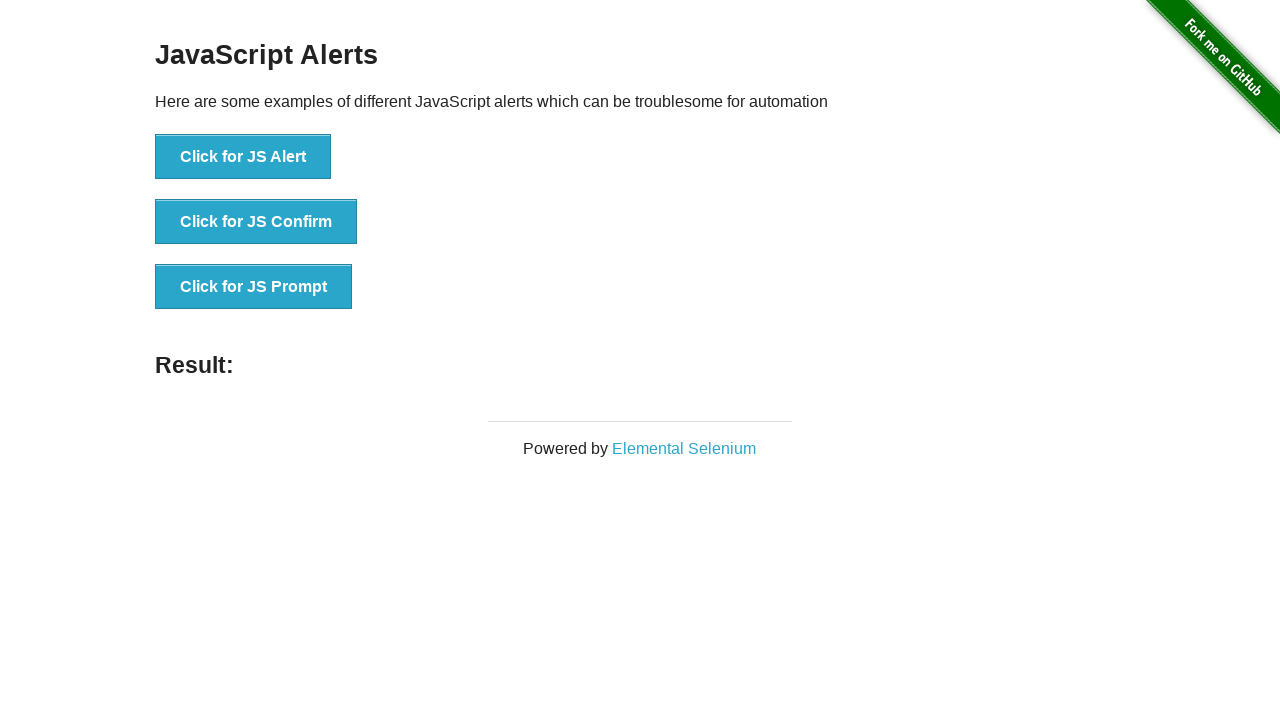

Set up dialog handler to accept alerts
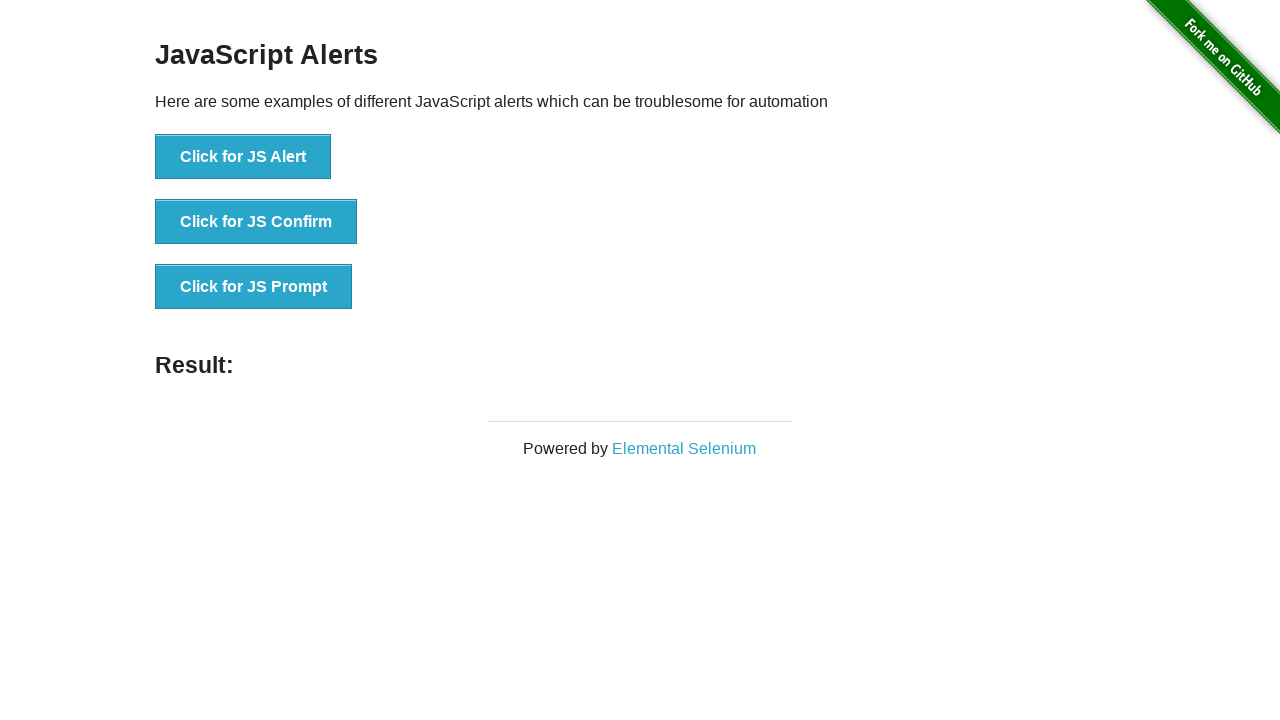

Clicked button to trigger JavaScript alert at (243, 157) on xpath=//button[text()='Click for JS Alert']
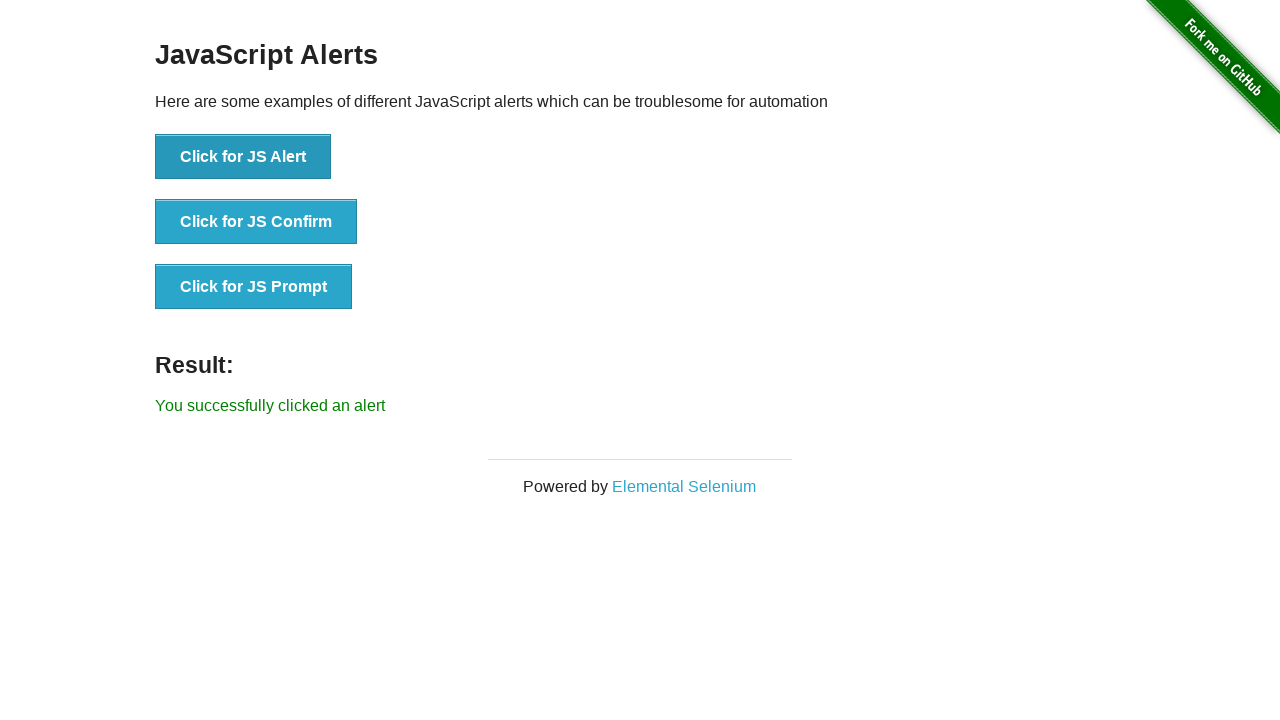

Result message appeared after accepting alert
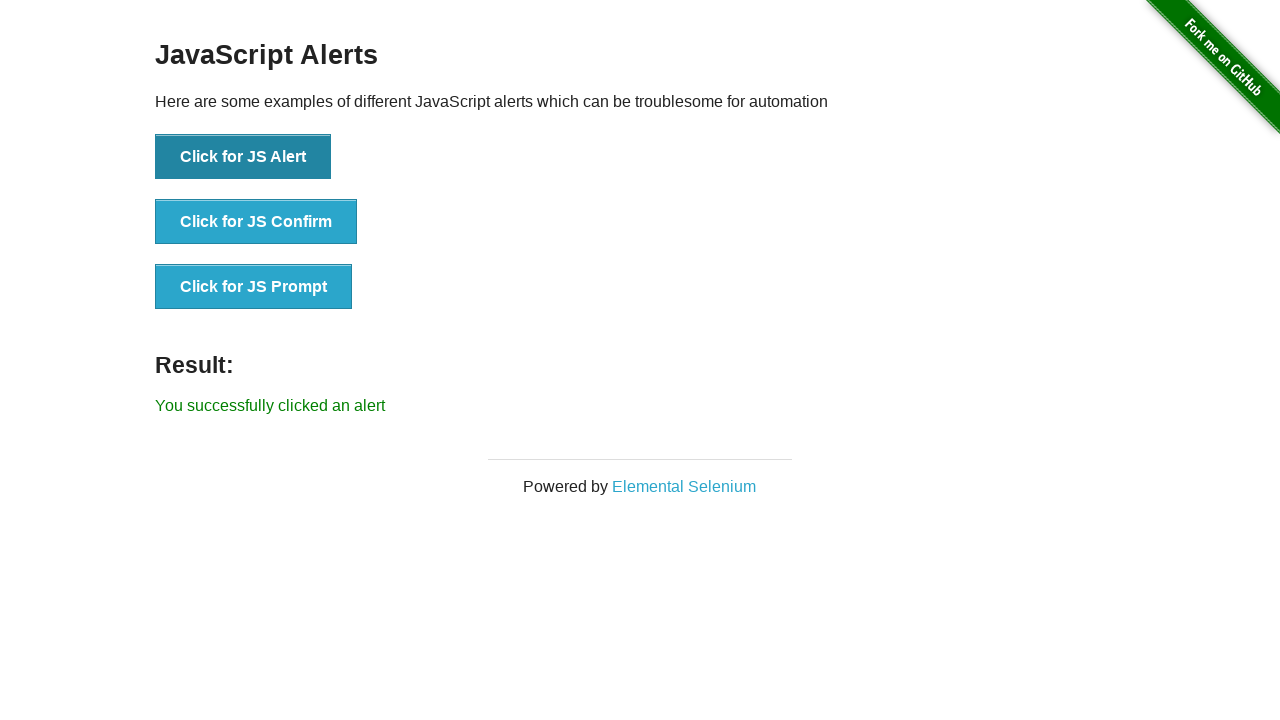

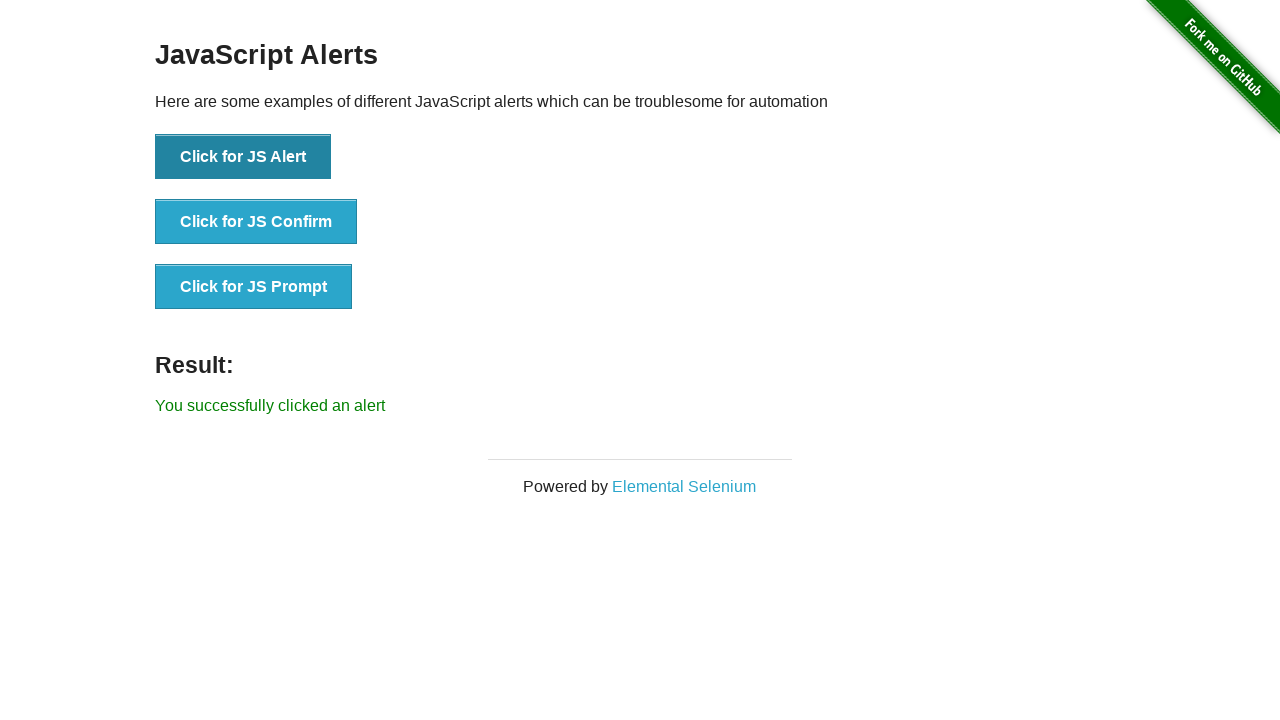